Tests JavaScript alert handling by clicking a confirmation alert button and accepting the alert dialog

Starting URL: http://www.tizag.com/javascriptT/javascriptalert.php

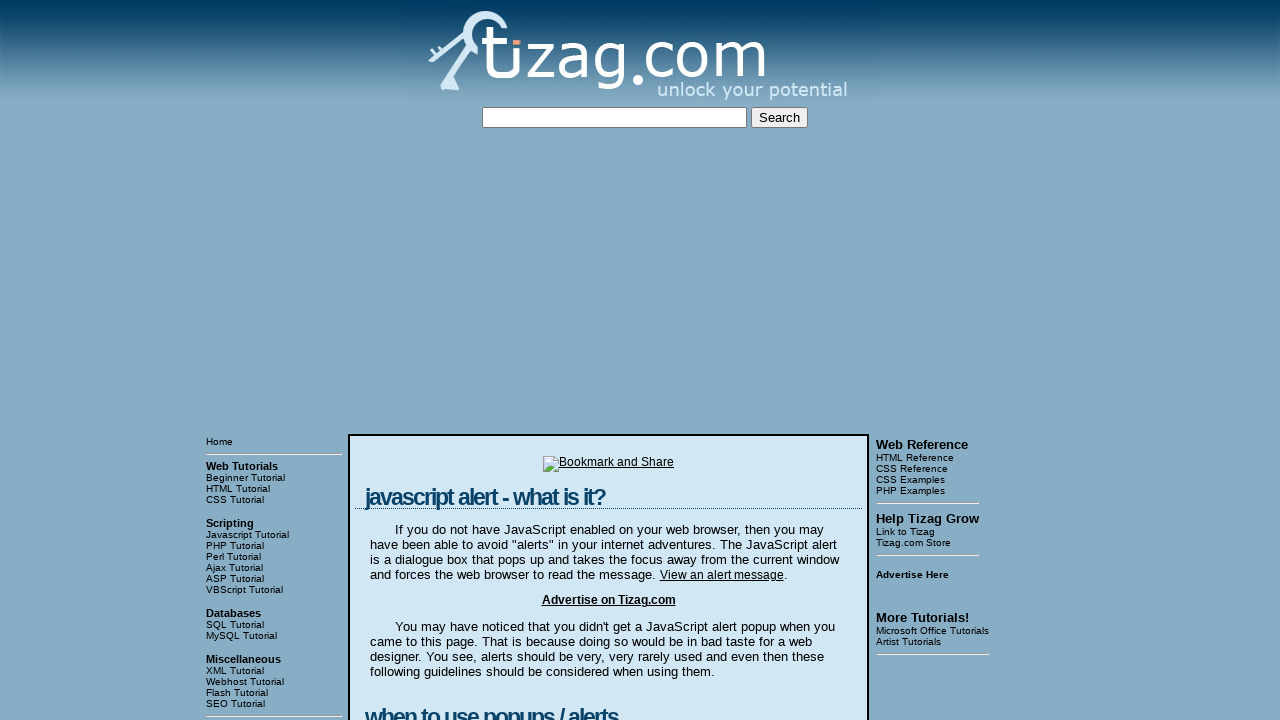

Clicked the Confirmation Alert button at (428, 361) on input[value='Confirmation Alert']
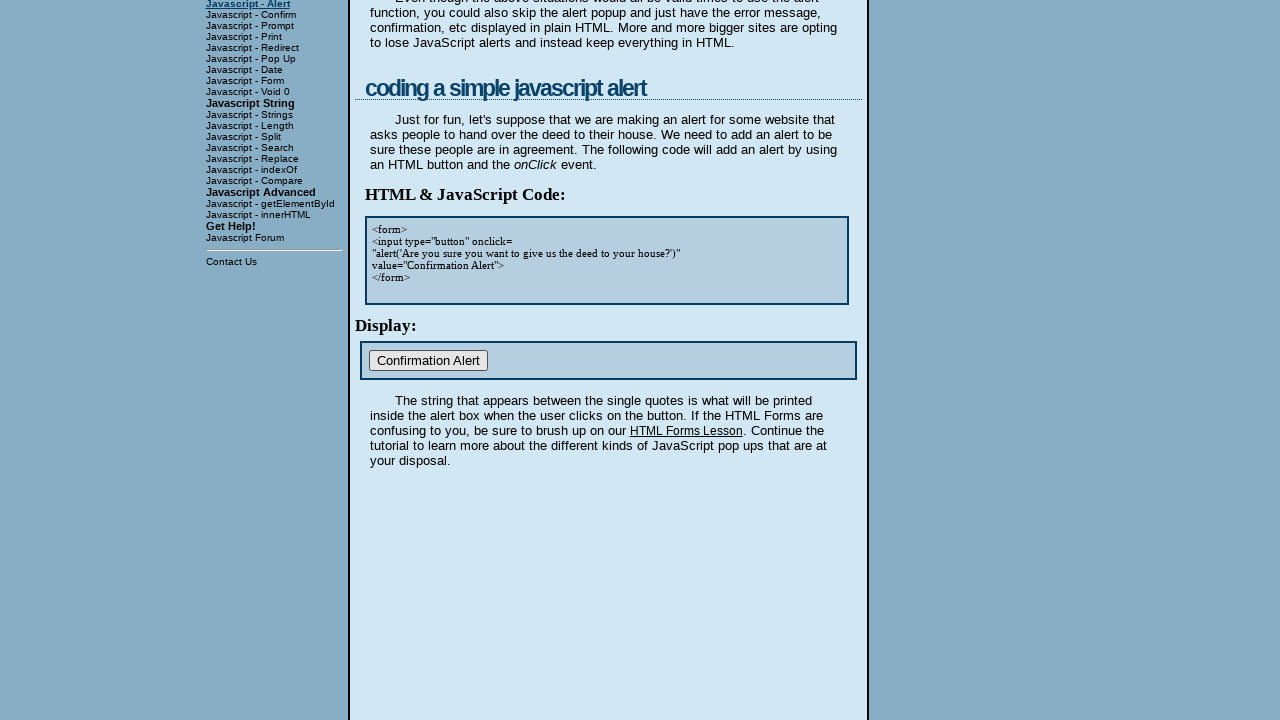

Set up dialog handler to accept JavaScript alerts
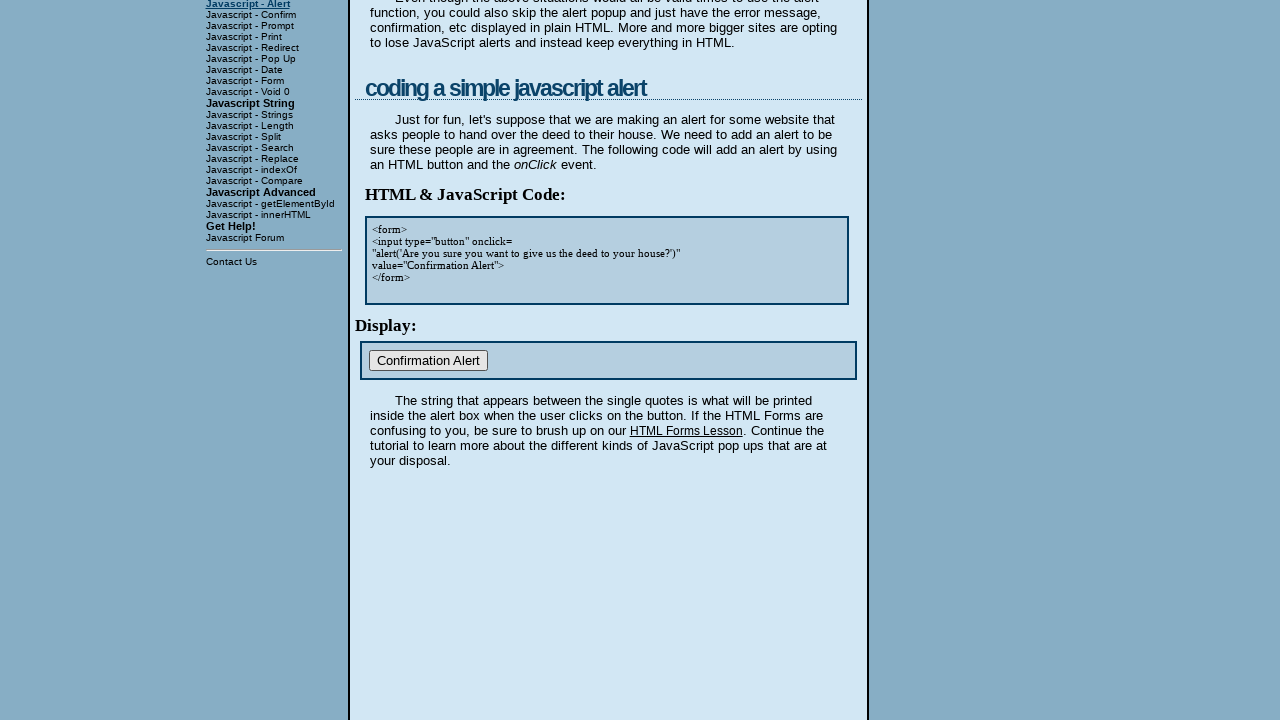

Waited for alert dialog to be processed
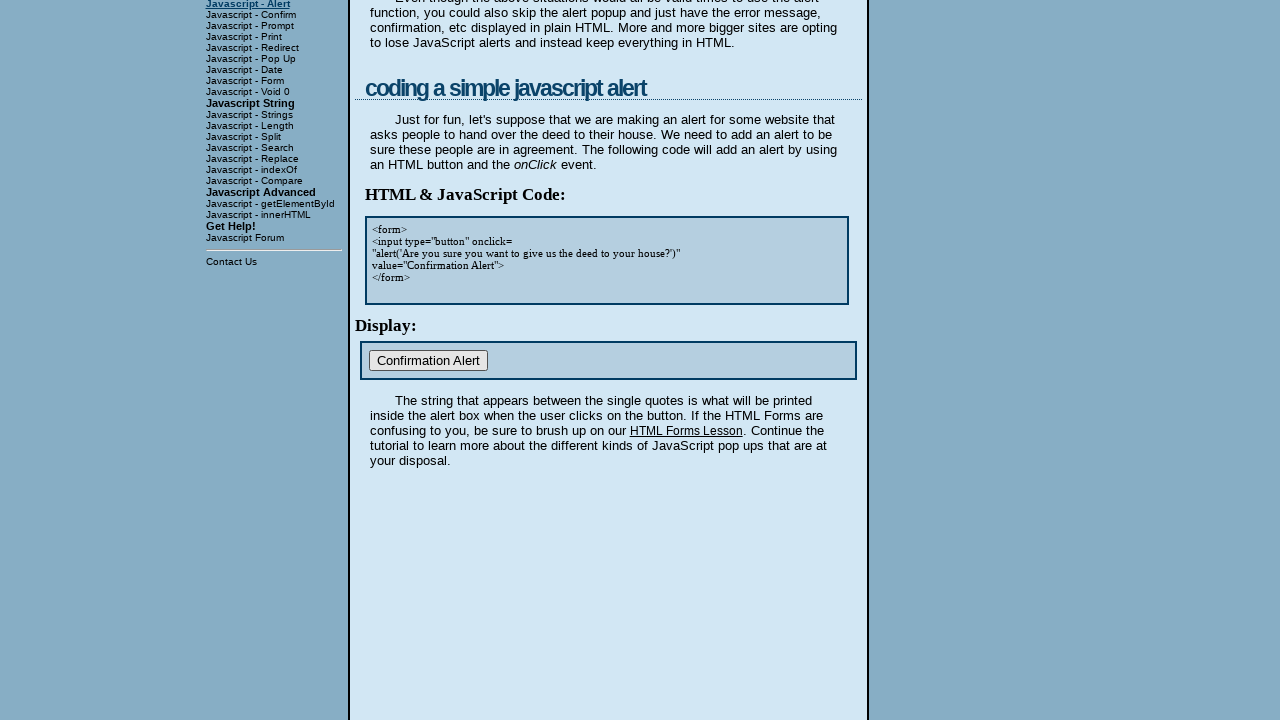

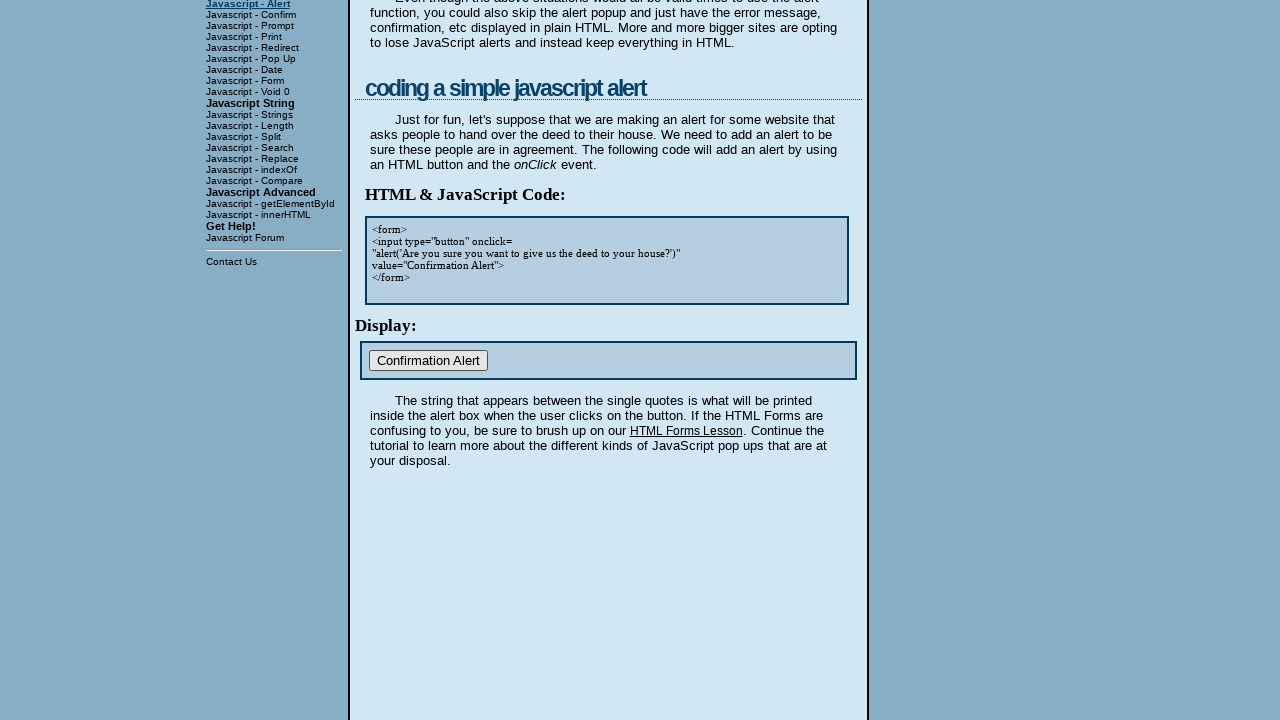